Tests dynamic content loading by clicking a button and waiting for text to appear

Starting URL: https://the-internet.herokuapp.com/dynamic_loading/1

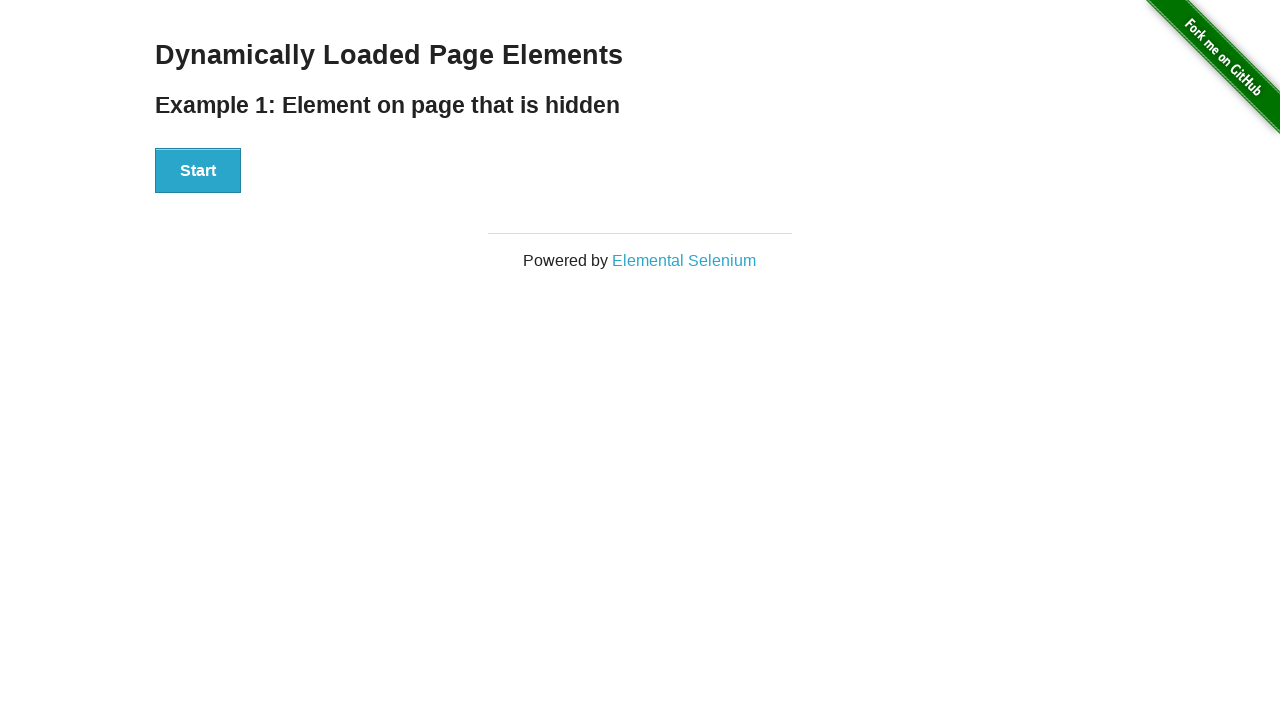

Navigated to dynamic loading test page
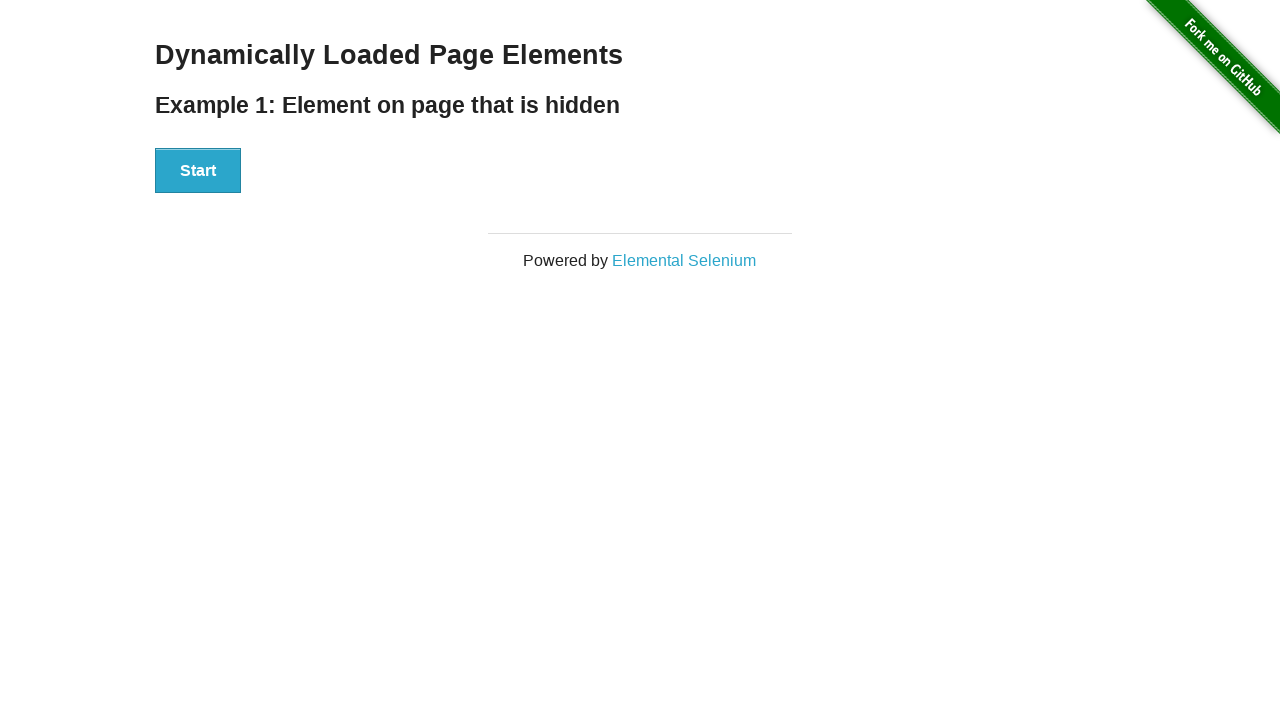

Clicked start button to trigger dynamic content loading at (198, 171) on xpath=//button
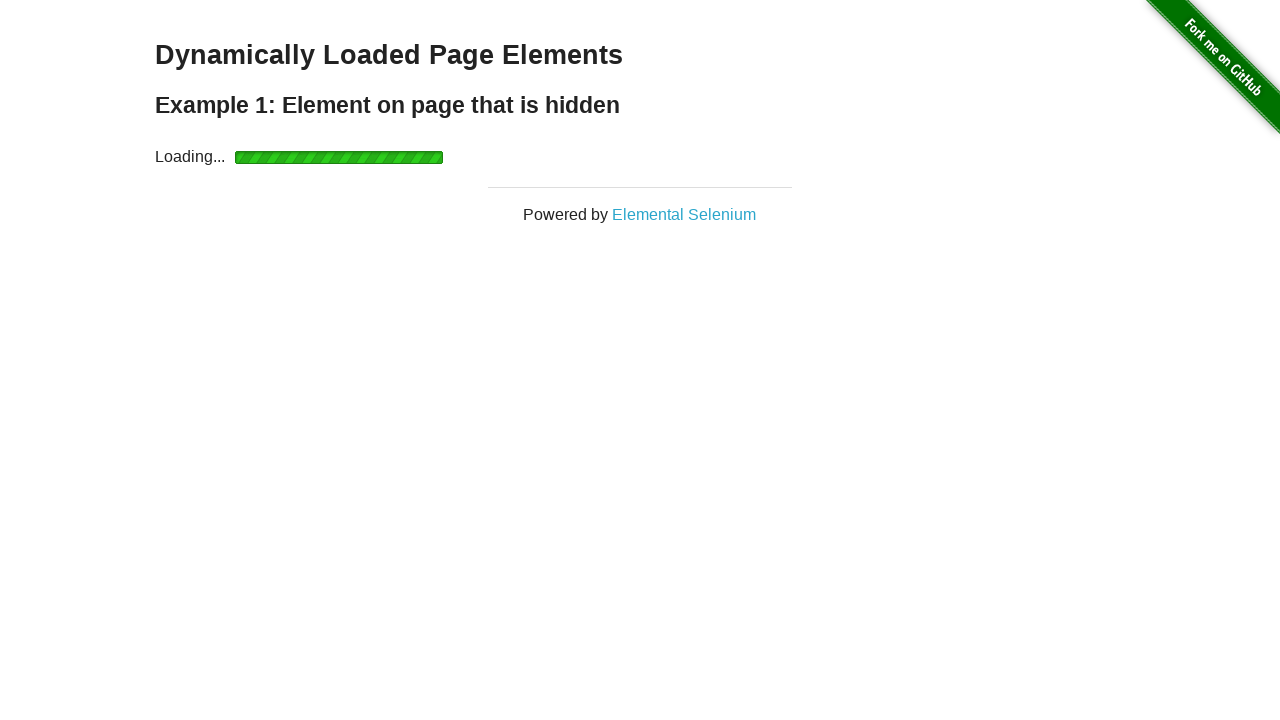

Waited for 'Hello World!' text to appear dynamically
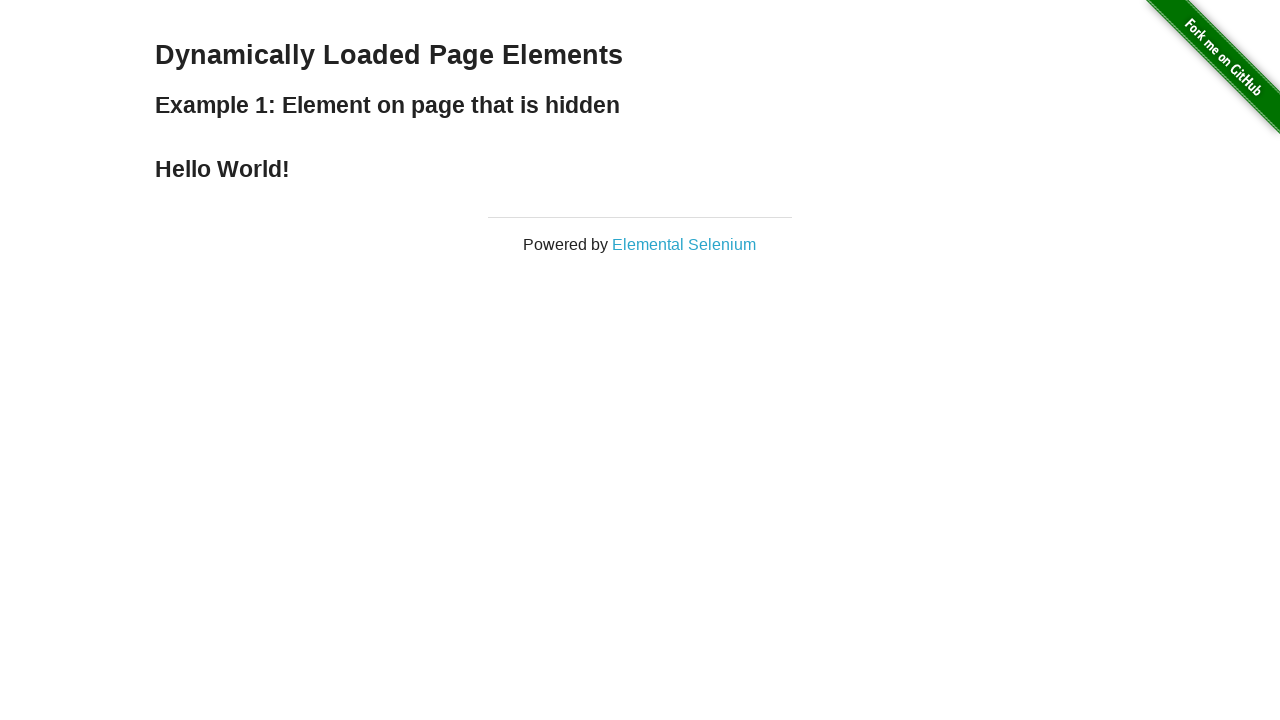

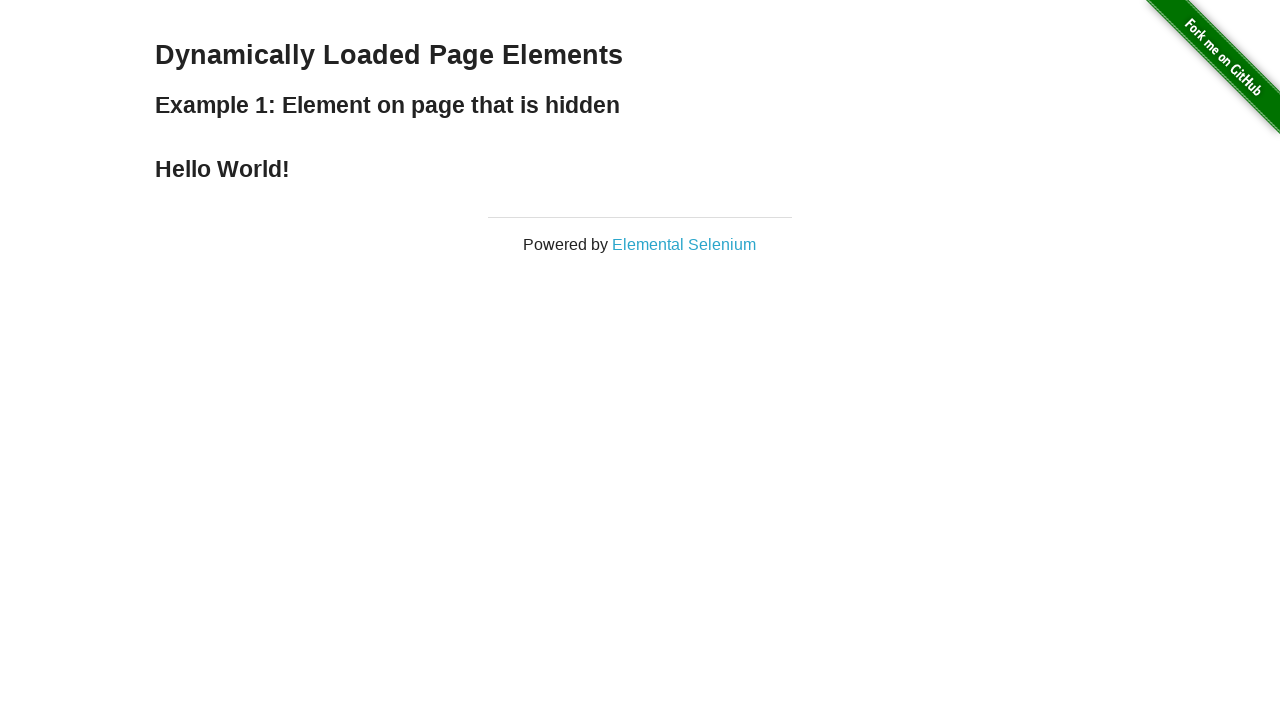